Navigates to GeeksforGeeks homepage and verifies that the "Courses" link element is displayed on the page

Starting URL: https://www.geeksforgeeks.org/

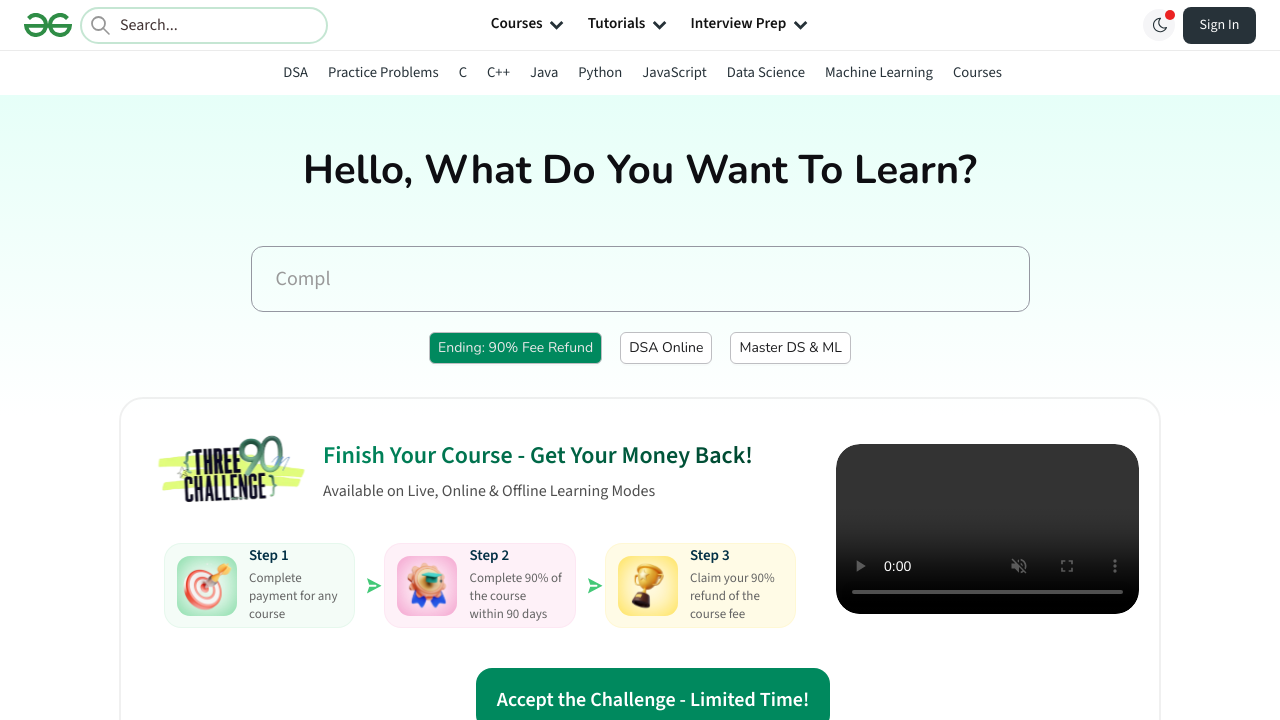

Navigated to GeeksforGeeks homepage
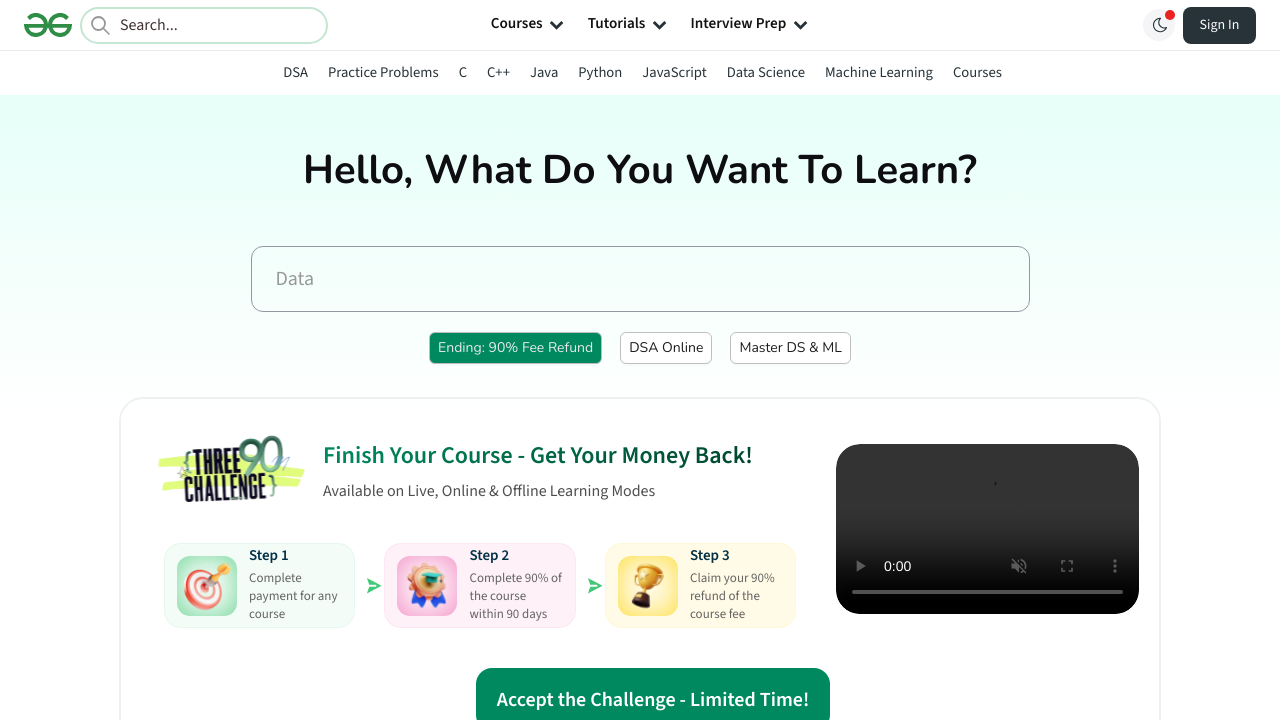

Located the Courses link element
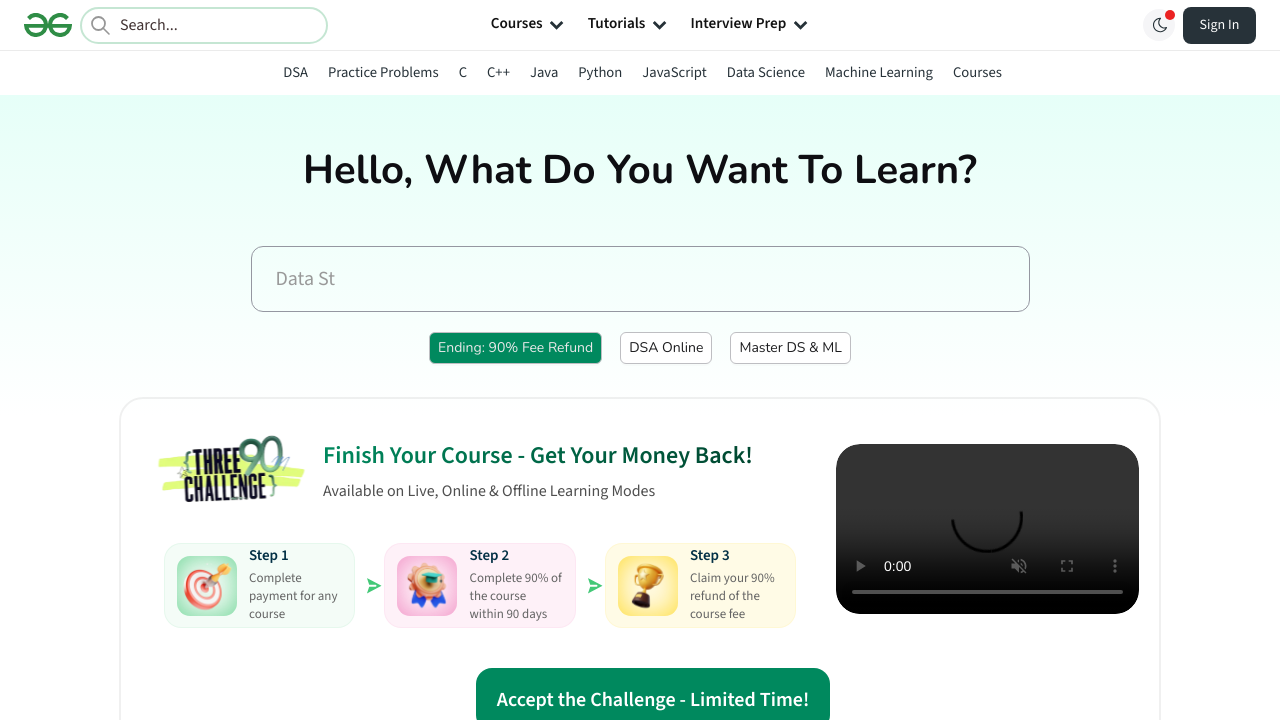

Courses link became visible
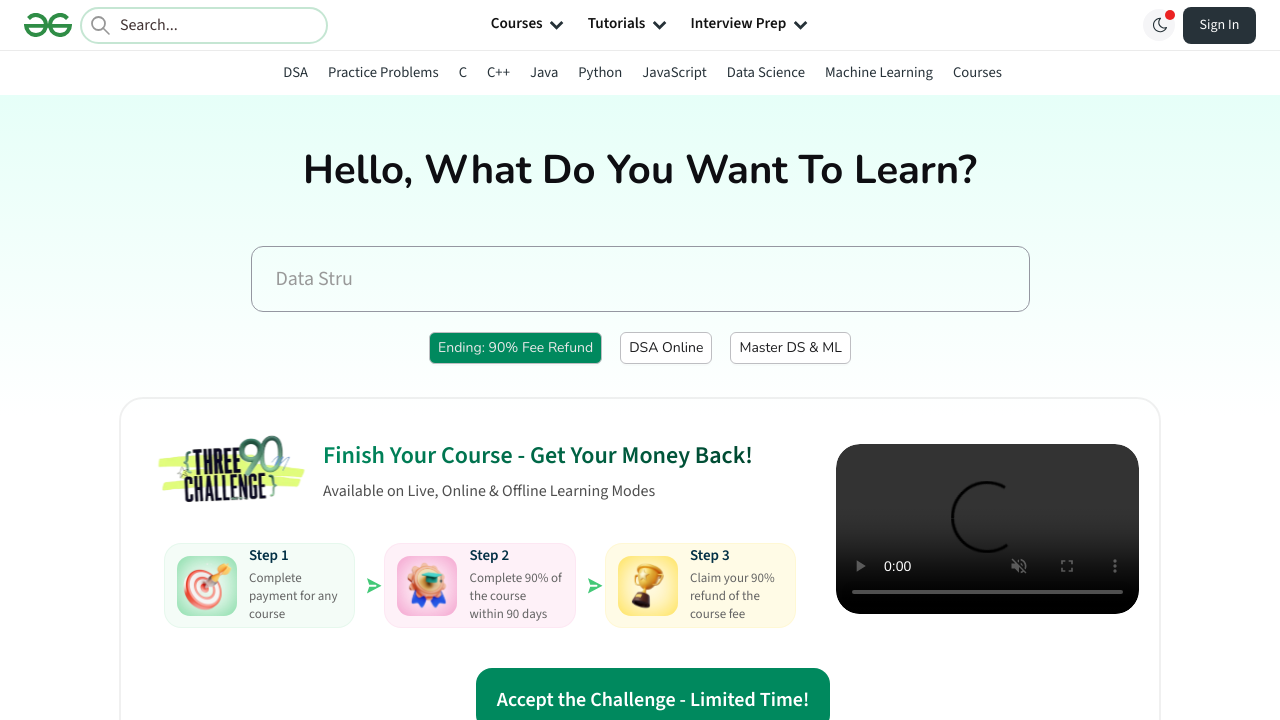

Verified that Courses link is displayed on the page
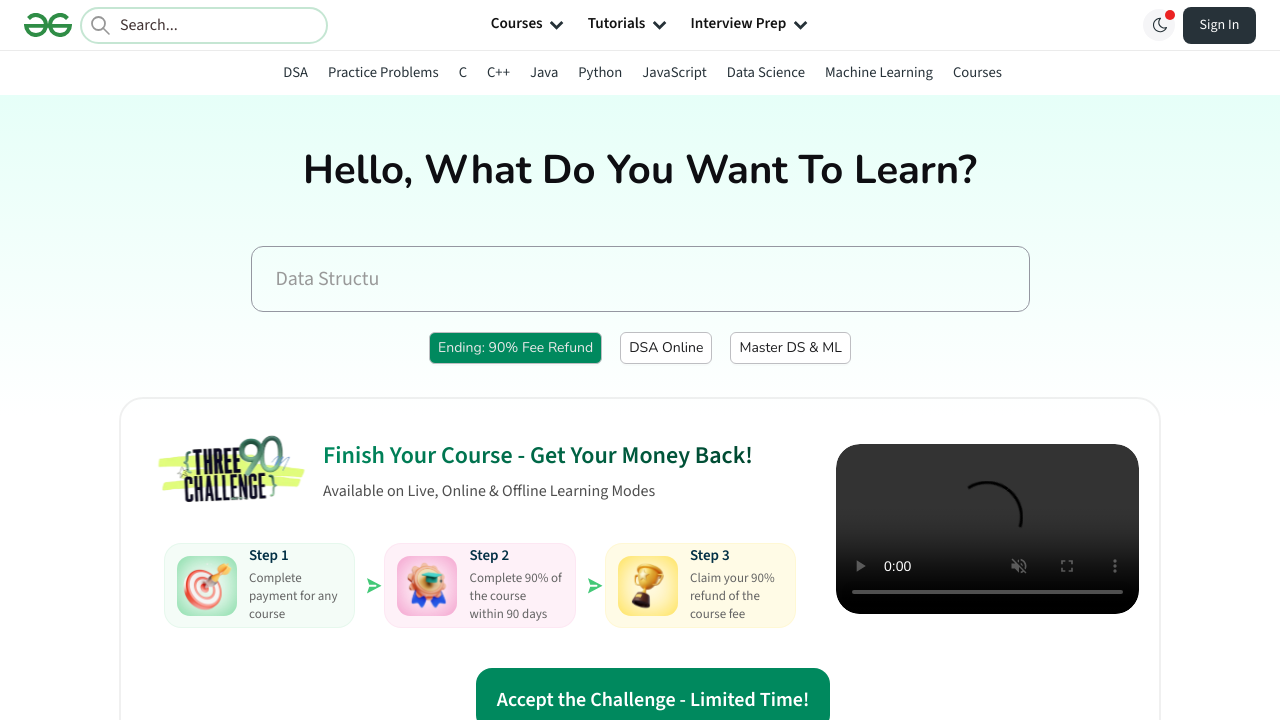

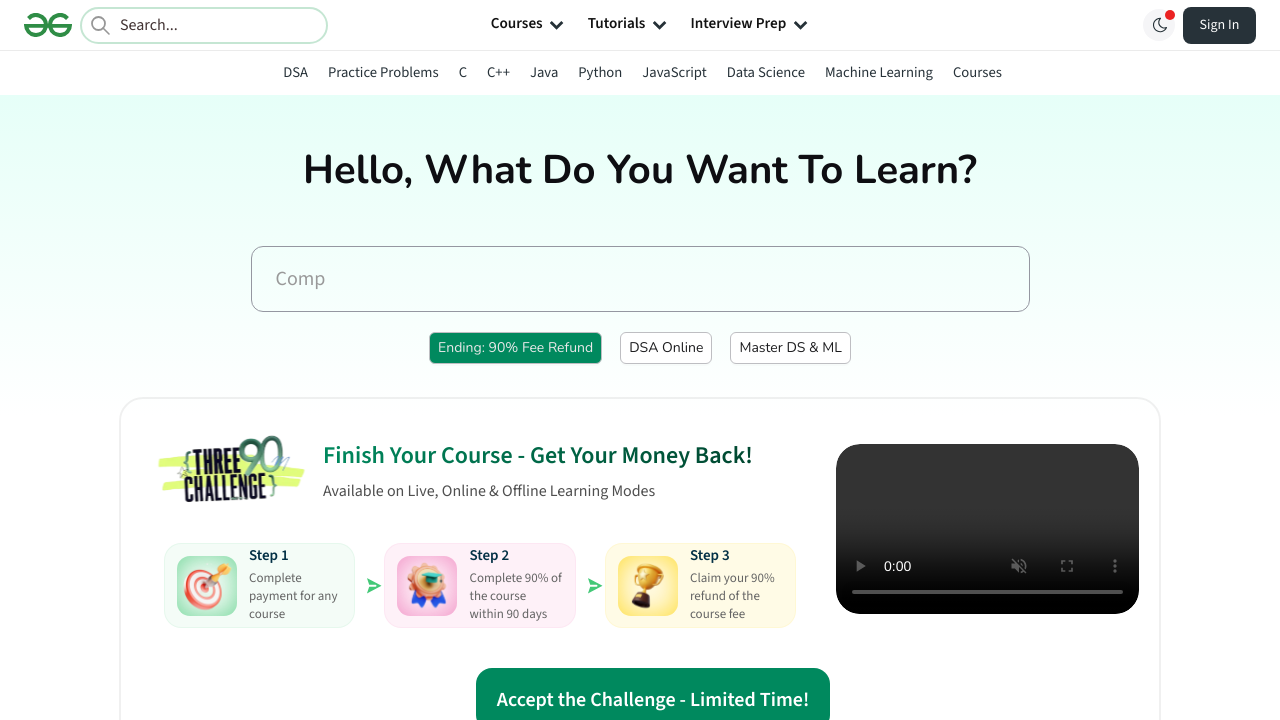